Tests radio button functionality on a practice website by selecting a browser preference (Chrome), checking selection state, iterating through radio button groups to check their states, and selecting an age group option.

Starting URL: https://www.leafground.com/radio.xhtml

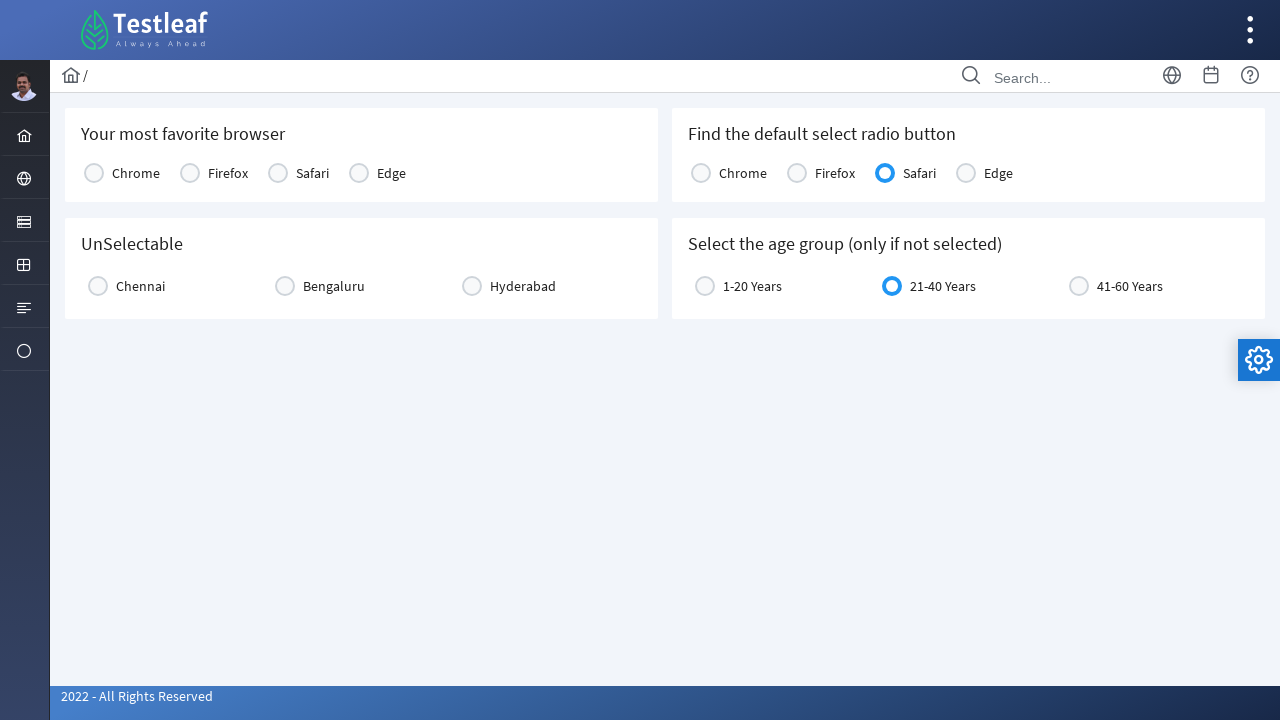

Clicked Chrome radio button in favorite browser group at (136, 173) on xpath=//label[text()='Chrome']
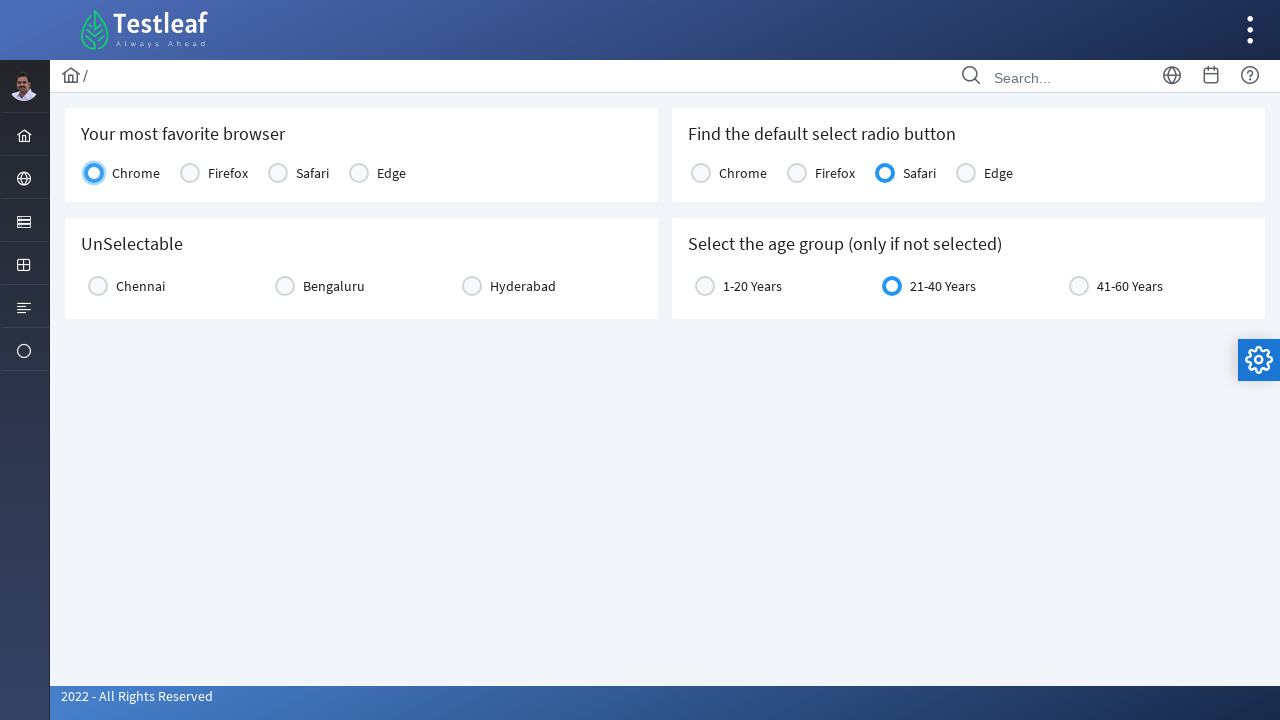

Clicked Chrome radio button again to test toggle behavior at (136, 173) on xpath=//label[text()='Chrome']
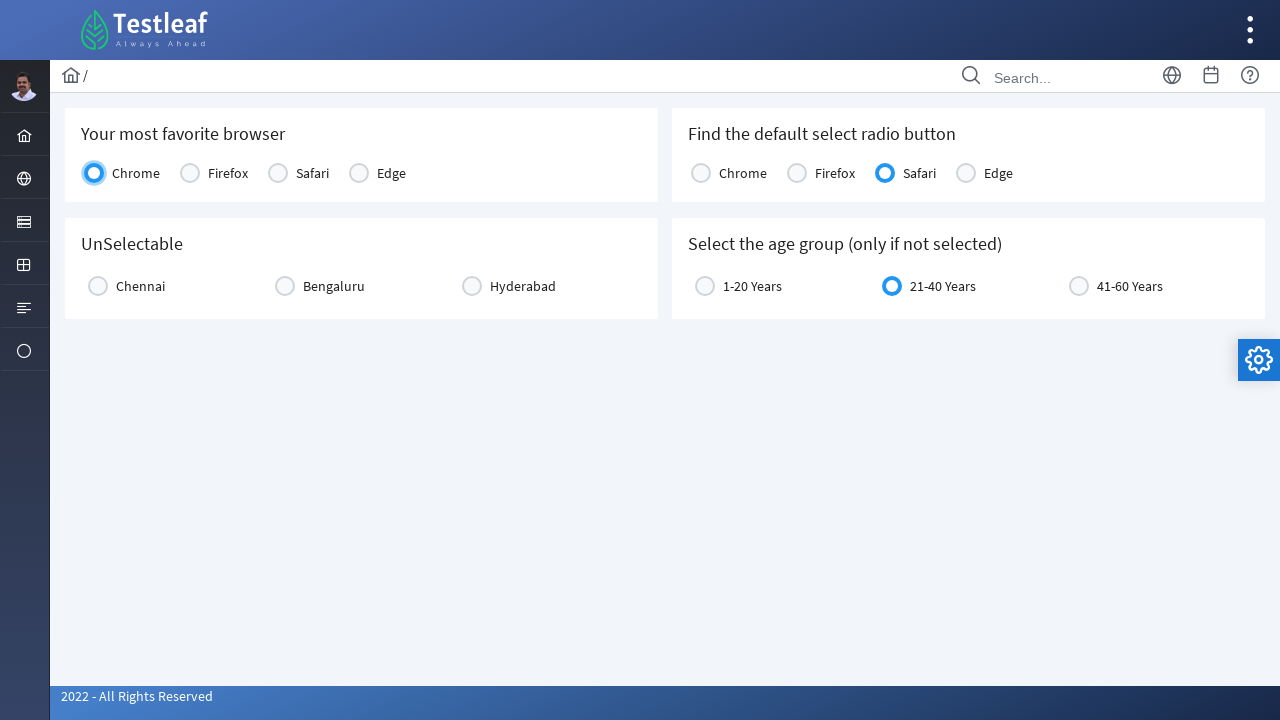

Located all radio buttons in console group
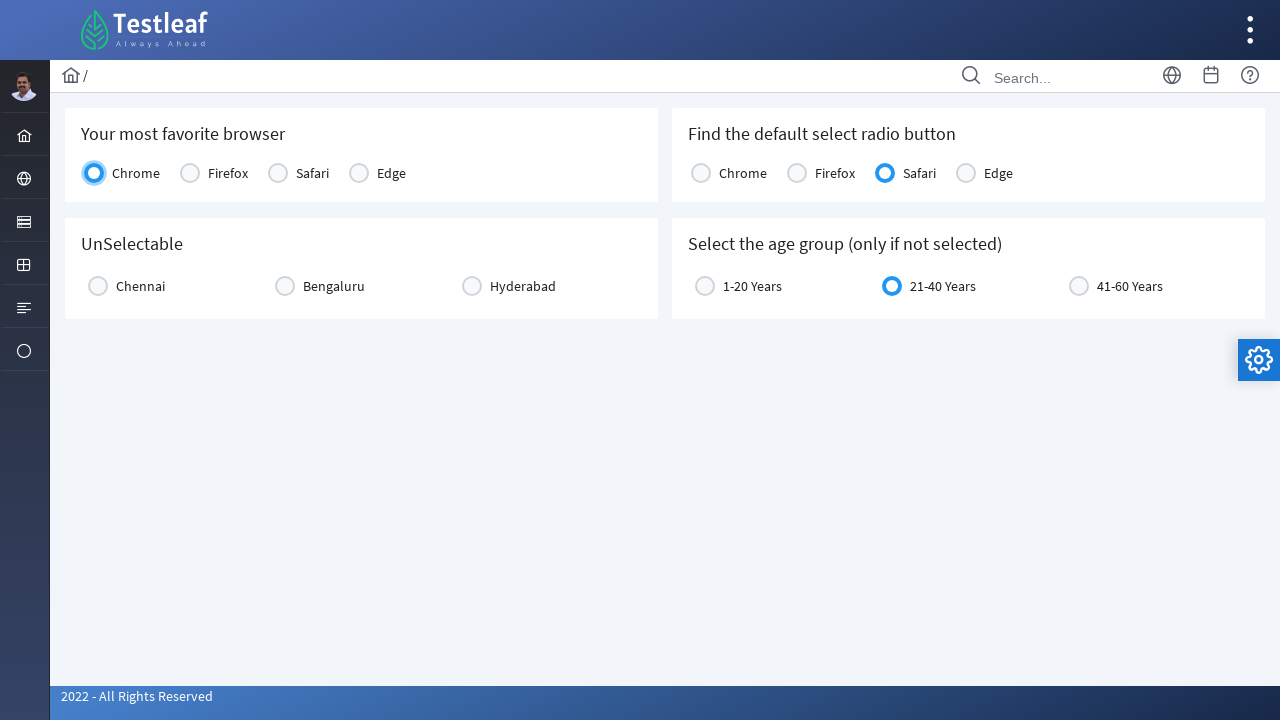

Checked selection state of console radio button option 0: False
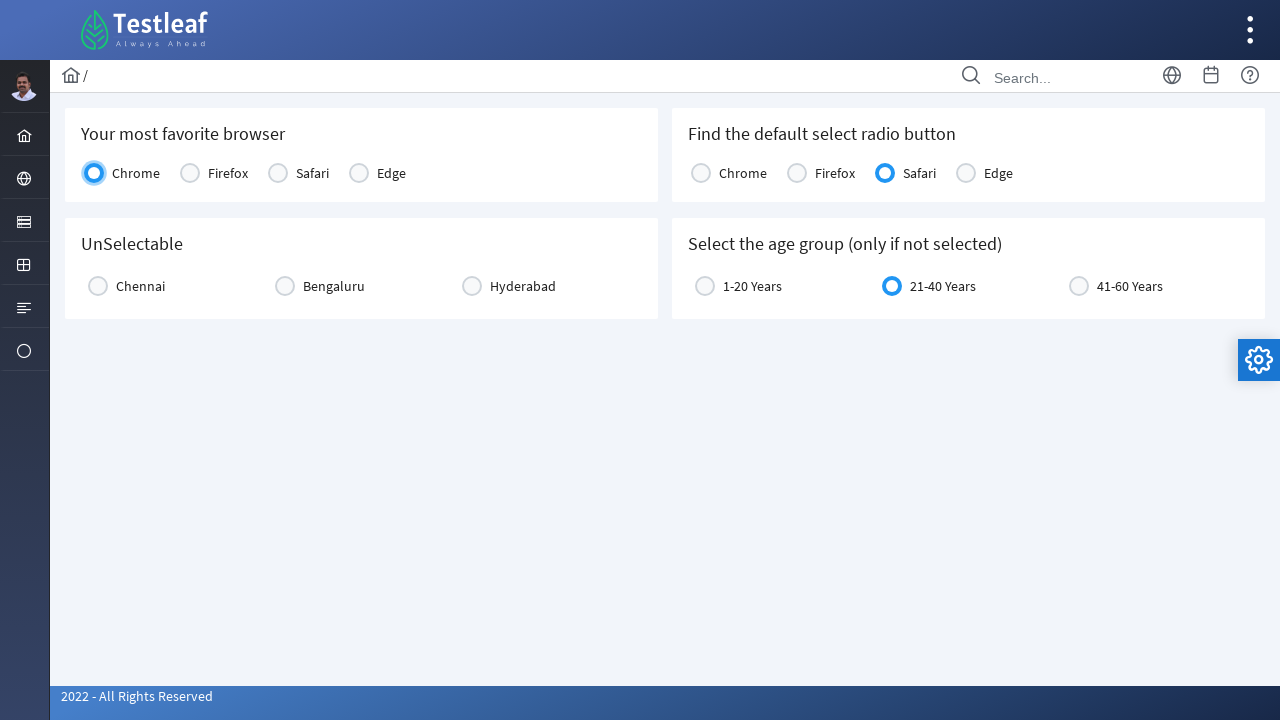

Checked selection state of console radio button option 1: False
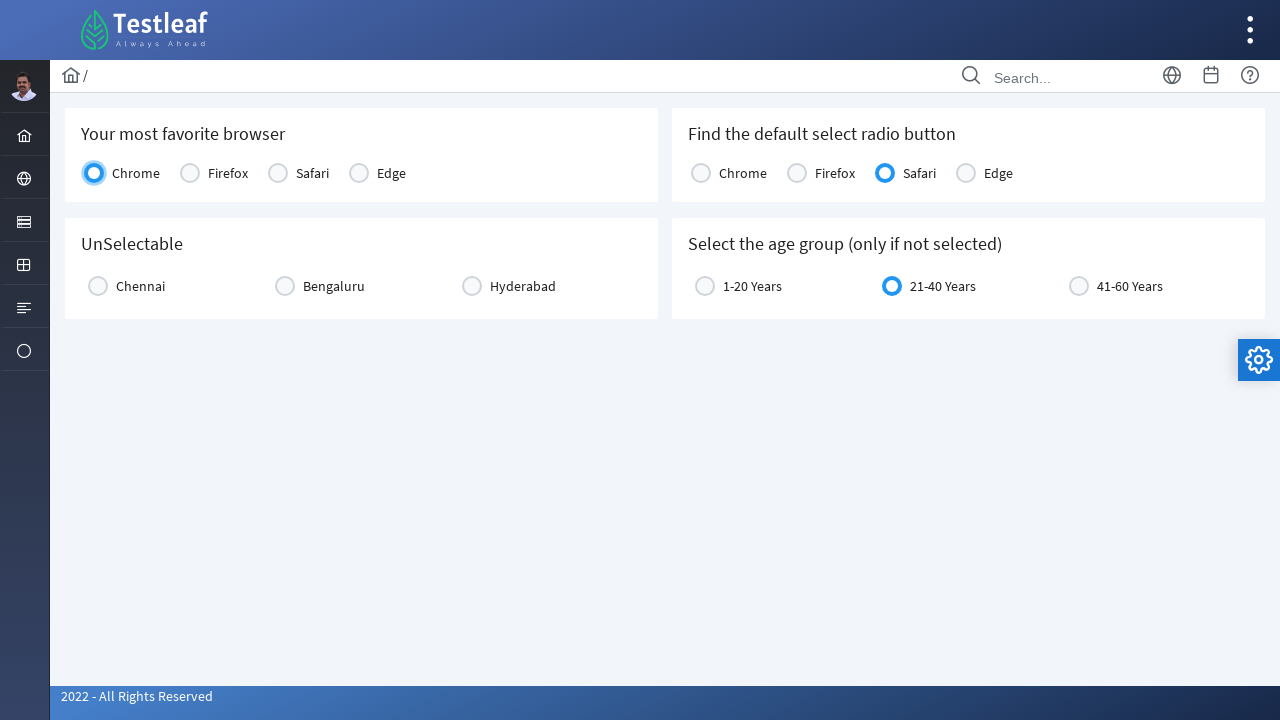

Checked selection state of console radio button option 2: True
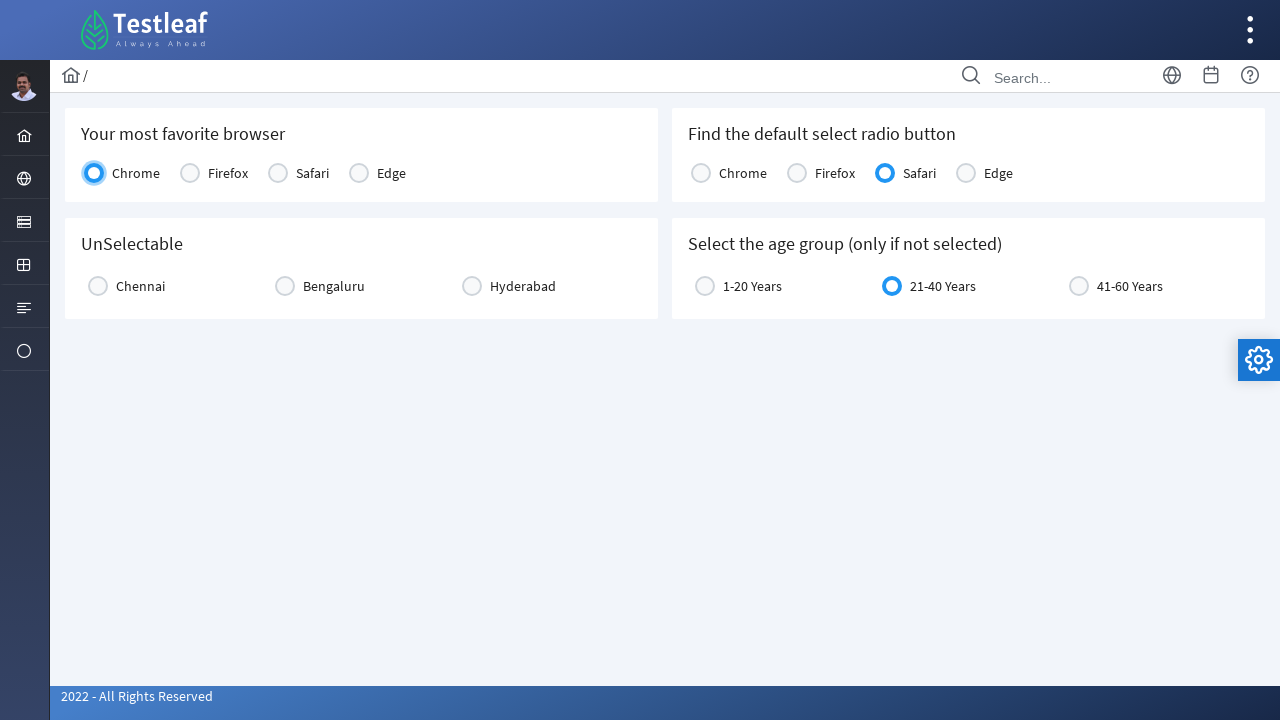

Checked selection state of console radio button option 3: False
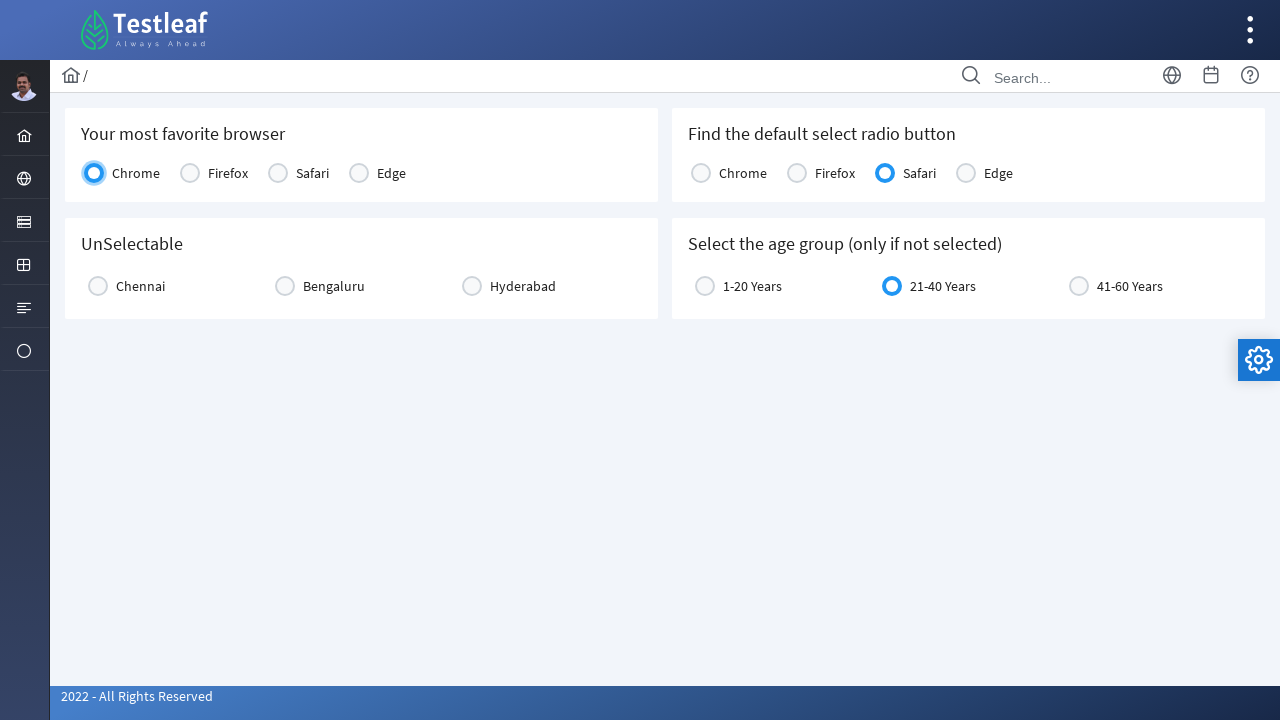

Located 21-40 Years age group radio button
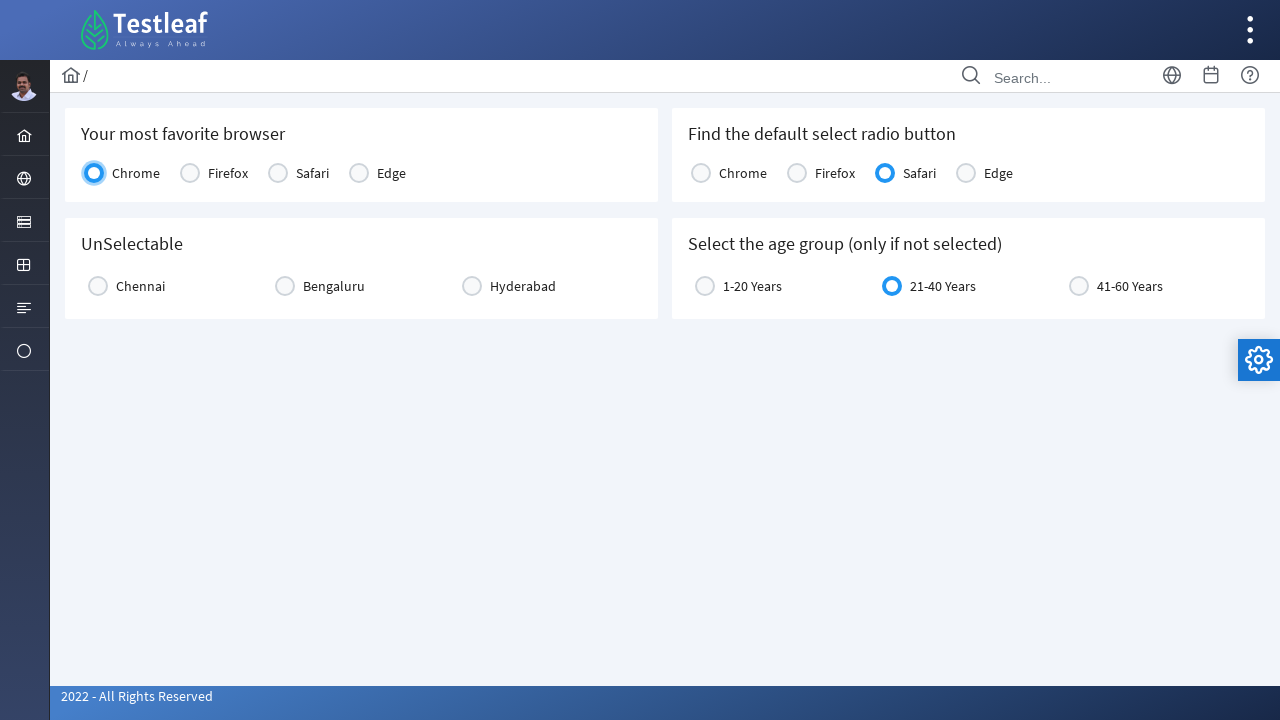

Located first div child of age group radio button
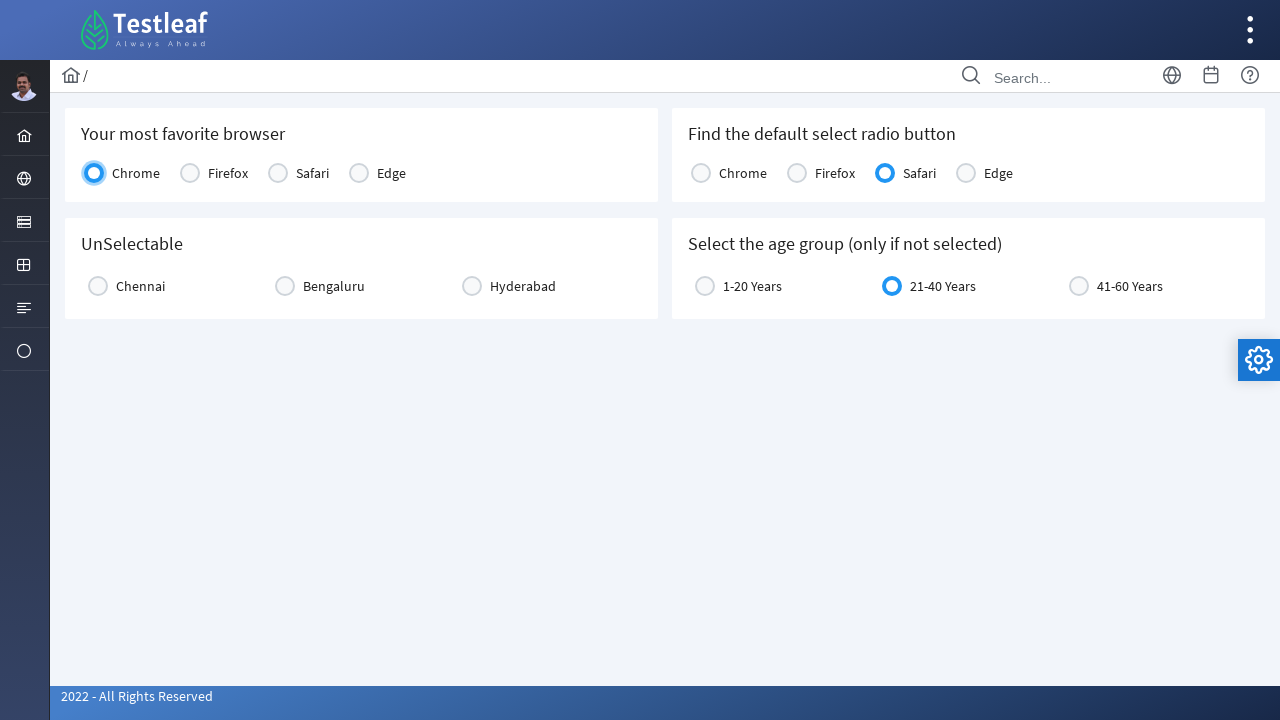

Retrieved class attribute of age group radio button: ui-helper-hidden-accessible
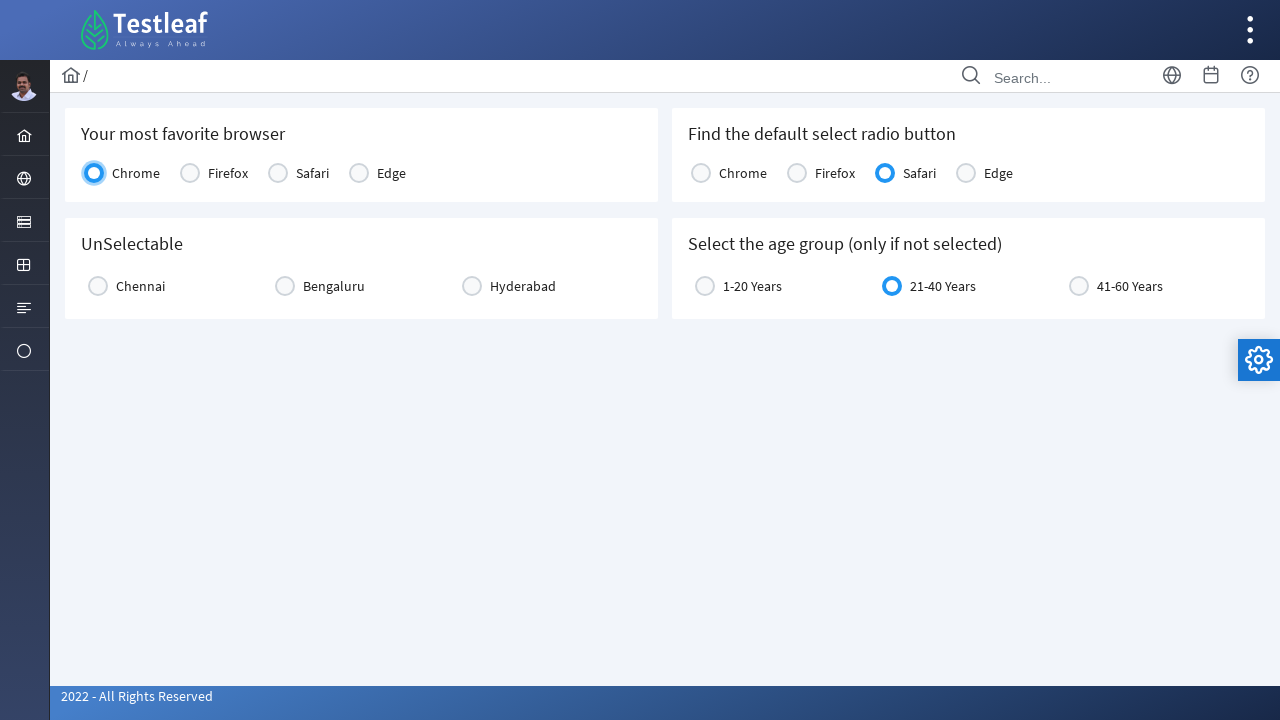

Clicked 21-40 Years age group radio button as it was not selected at (892, 286) on xpath=//label[text()='21-40 Years']/preceding-sibling::div[contains(@class,'ui-r
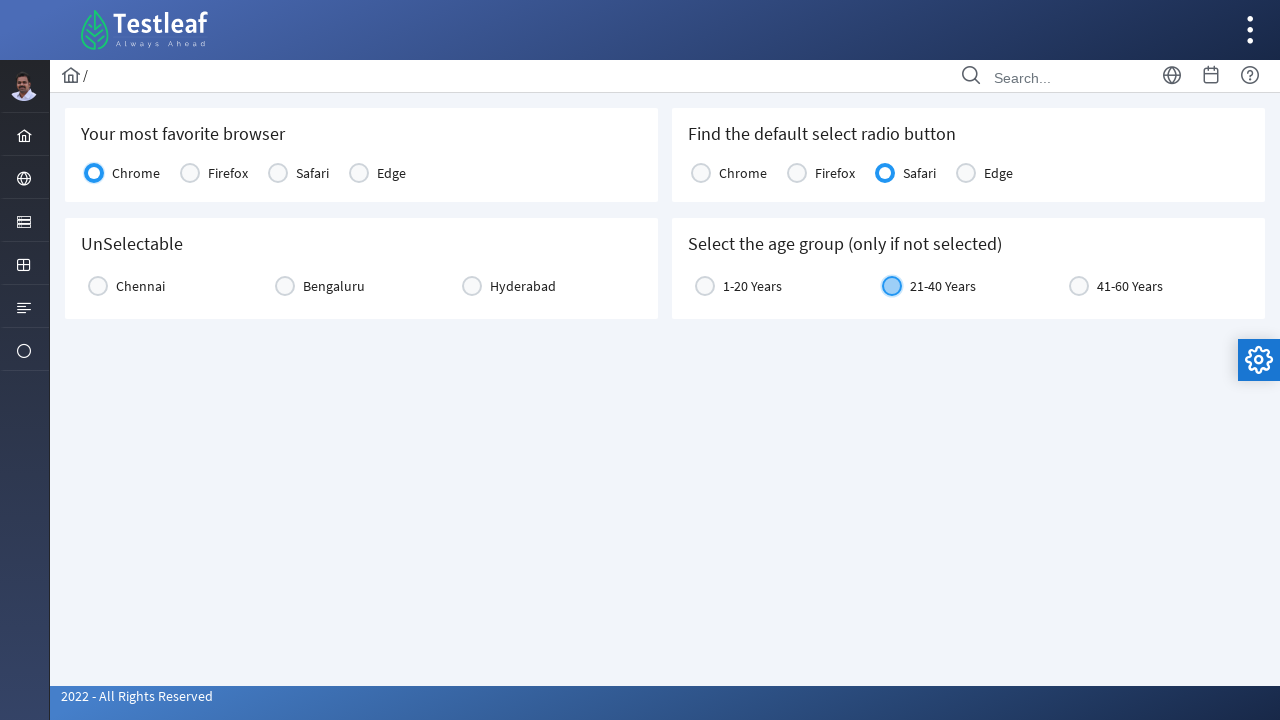

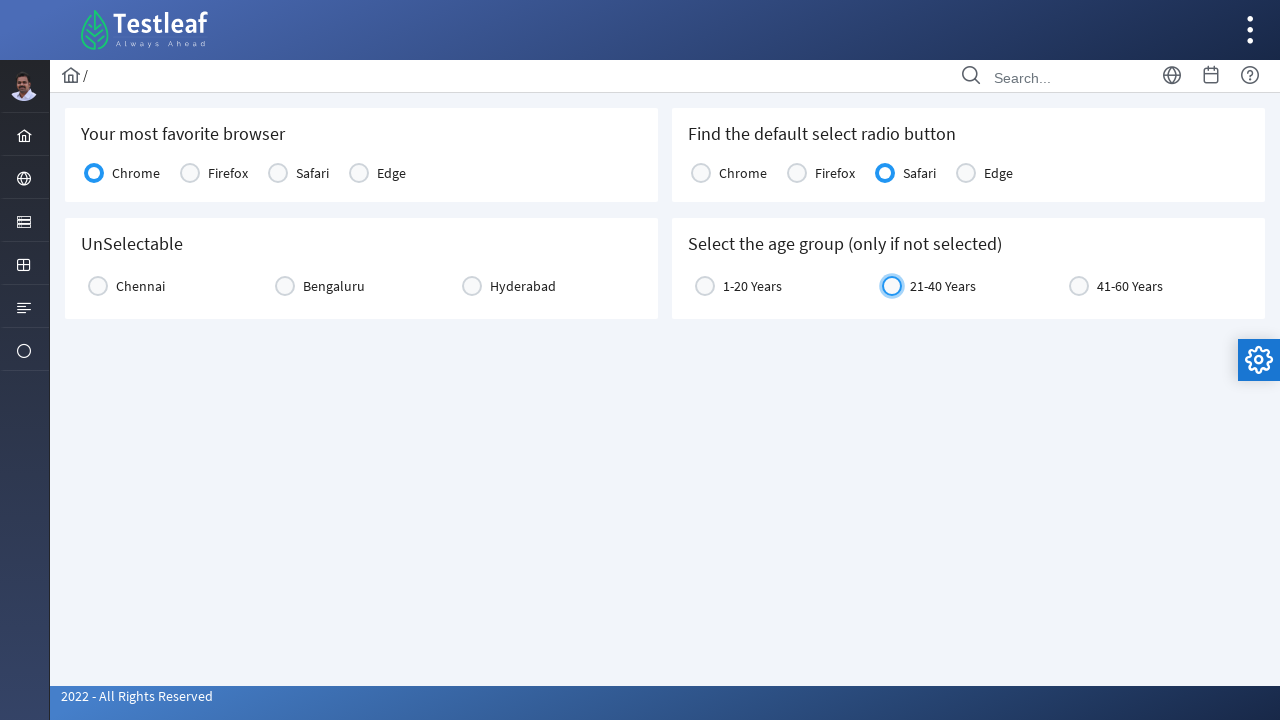